Tests a complete form submission flow by filling personal information fields (first name, last name, job title), selecting a radio button, checking a checkbox, selecting a dropdown option, entering a date, and submitting the form.

Starting URL: https://formy-project.herokuapp.com/form

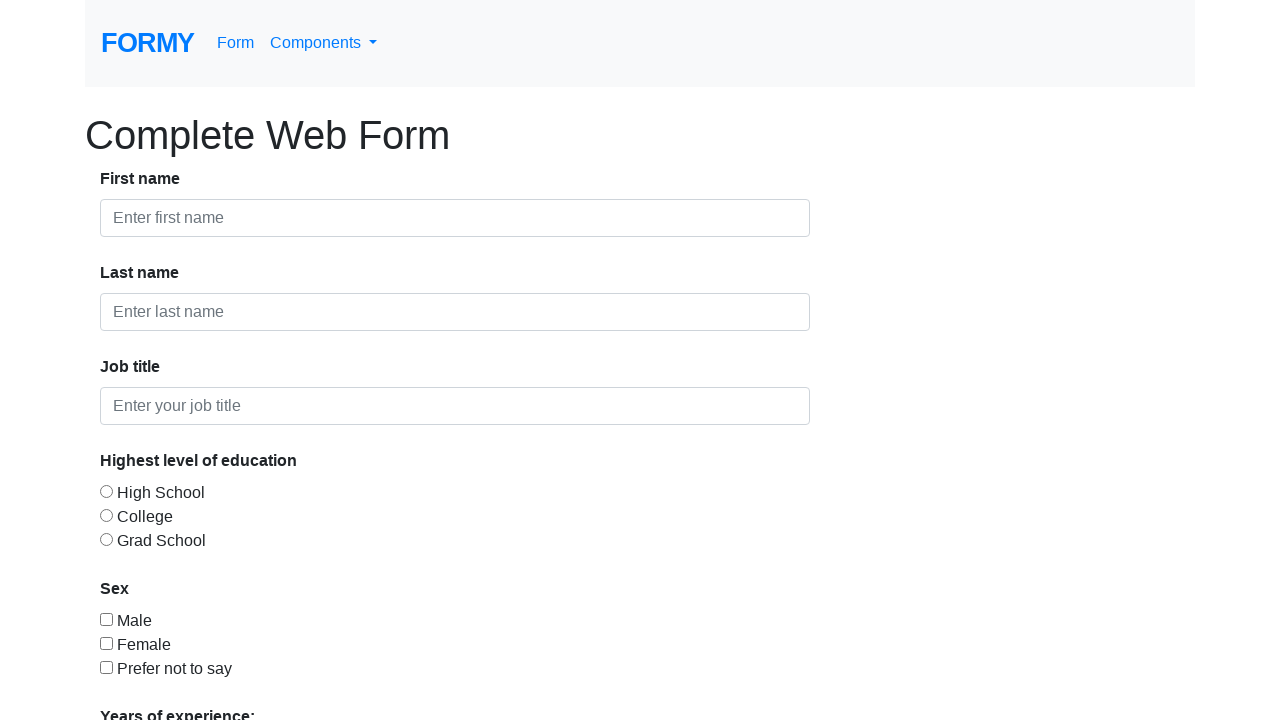

Filled first name field with 'Caio' on #first-name
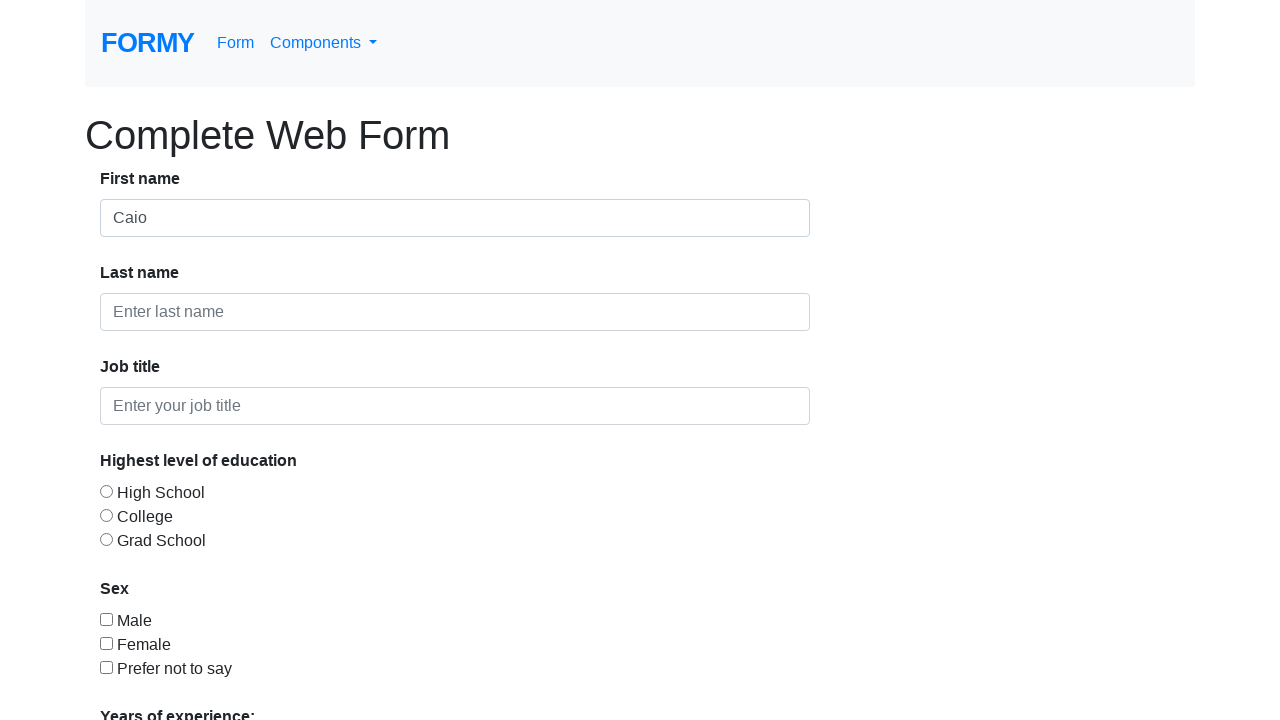

Filled last name field with 'César' on #last-name
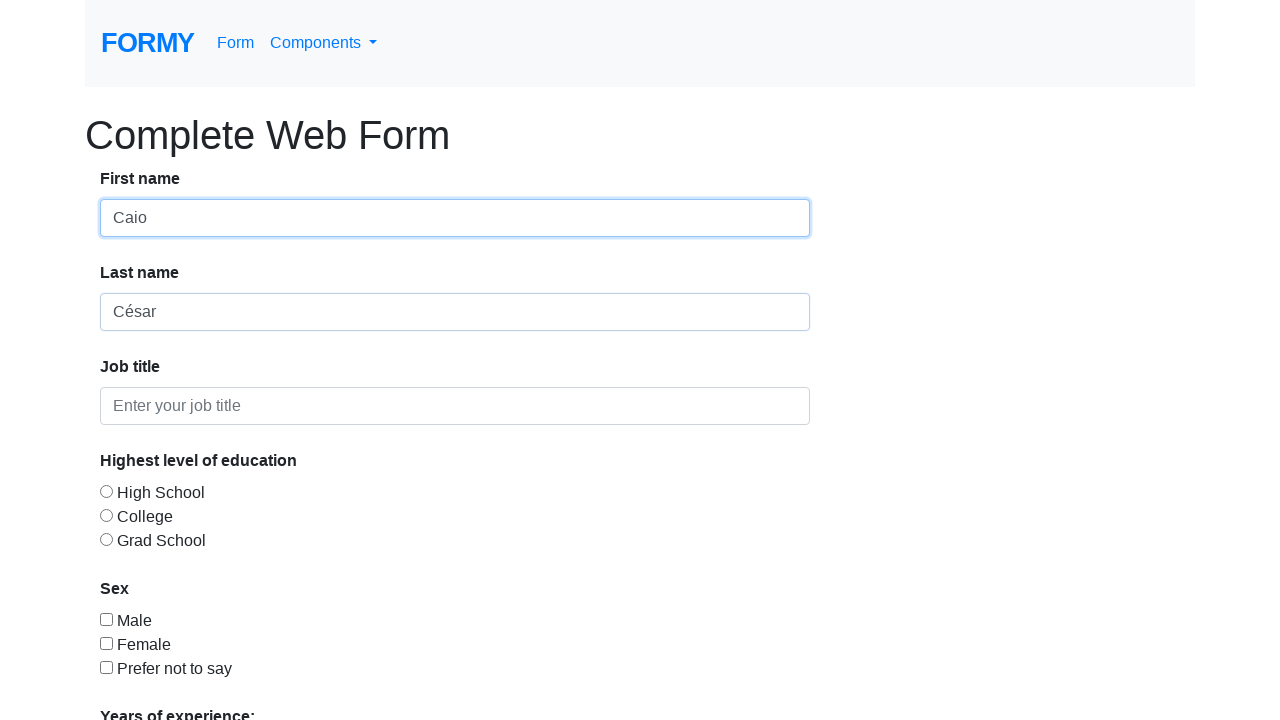

Filled job title field with 'Desenvolvedor' on #job-title
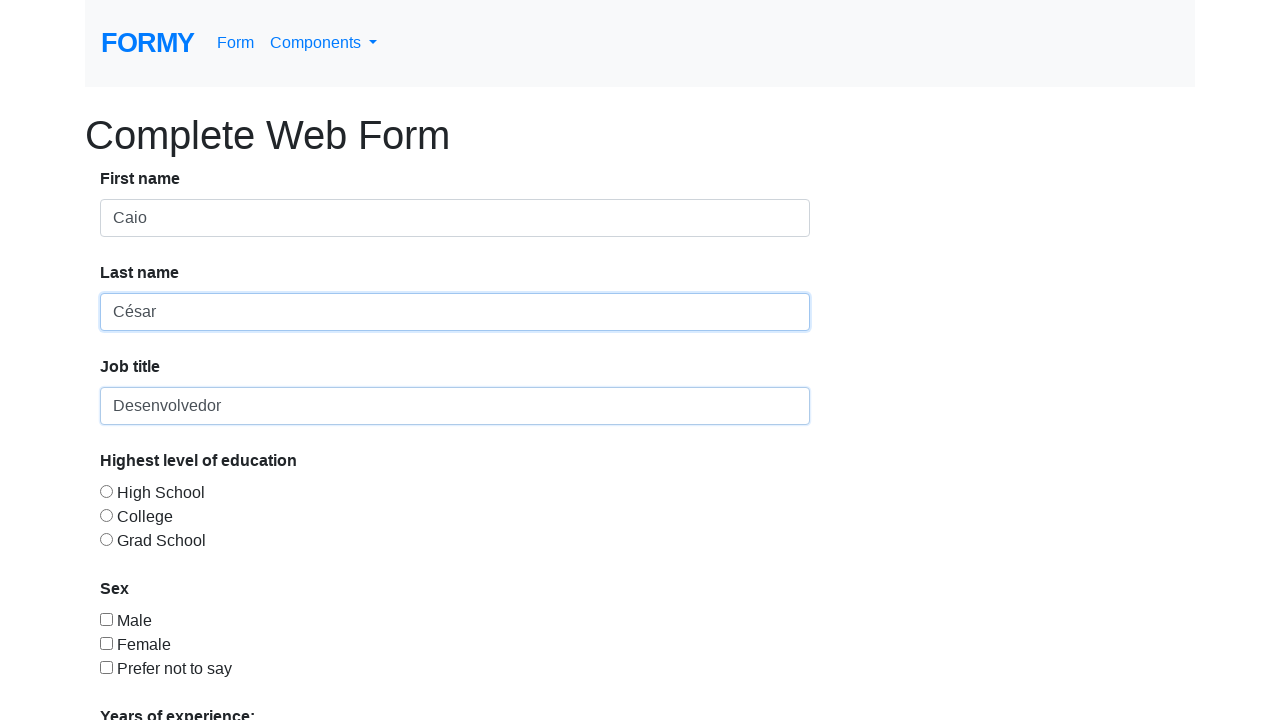

Selected second radio button option at (106, 515) on #radio-button-2
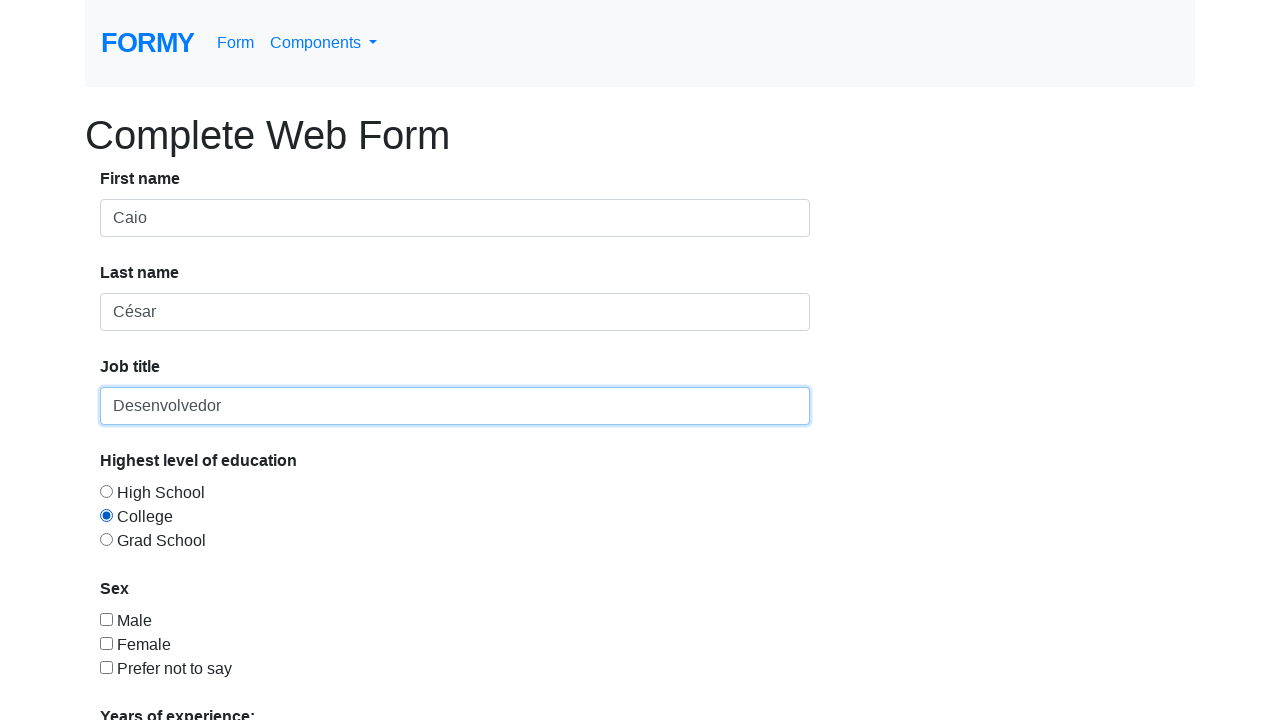

Checked first checkbox at (106, 619) on #checkbox-1
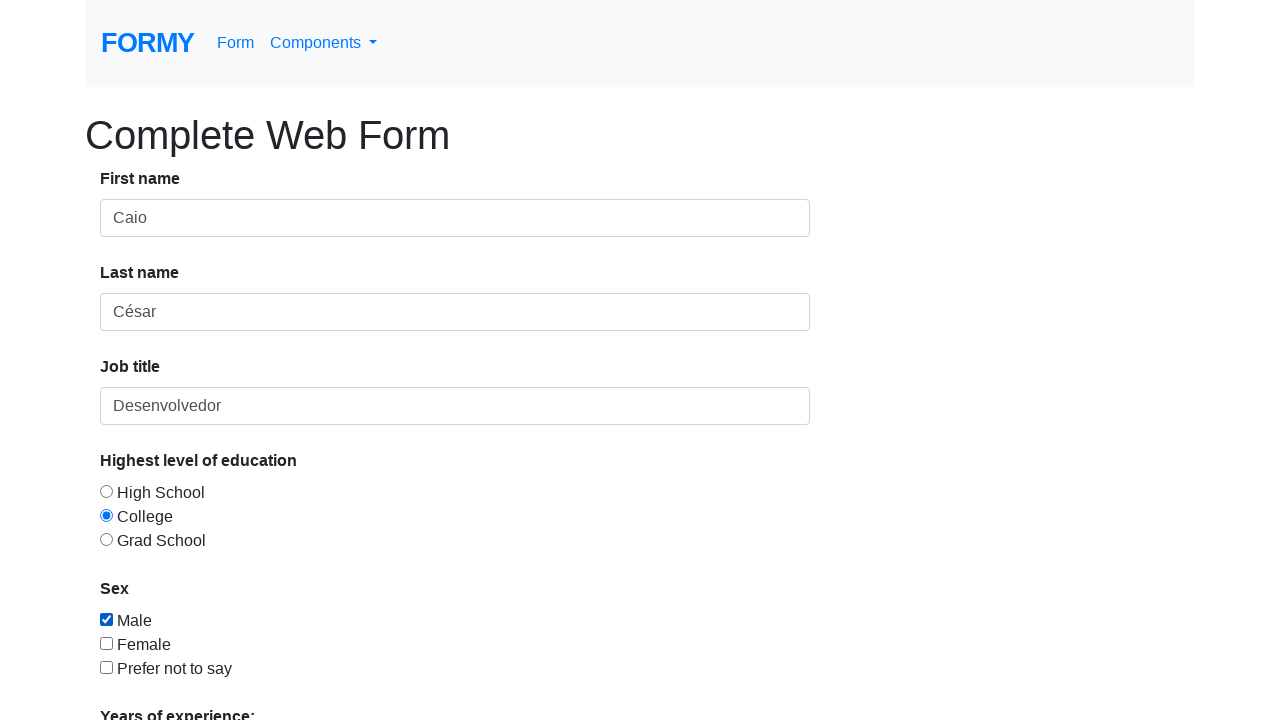

Clicked dropdown to open it at (270, 519) on #select-menu
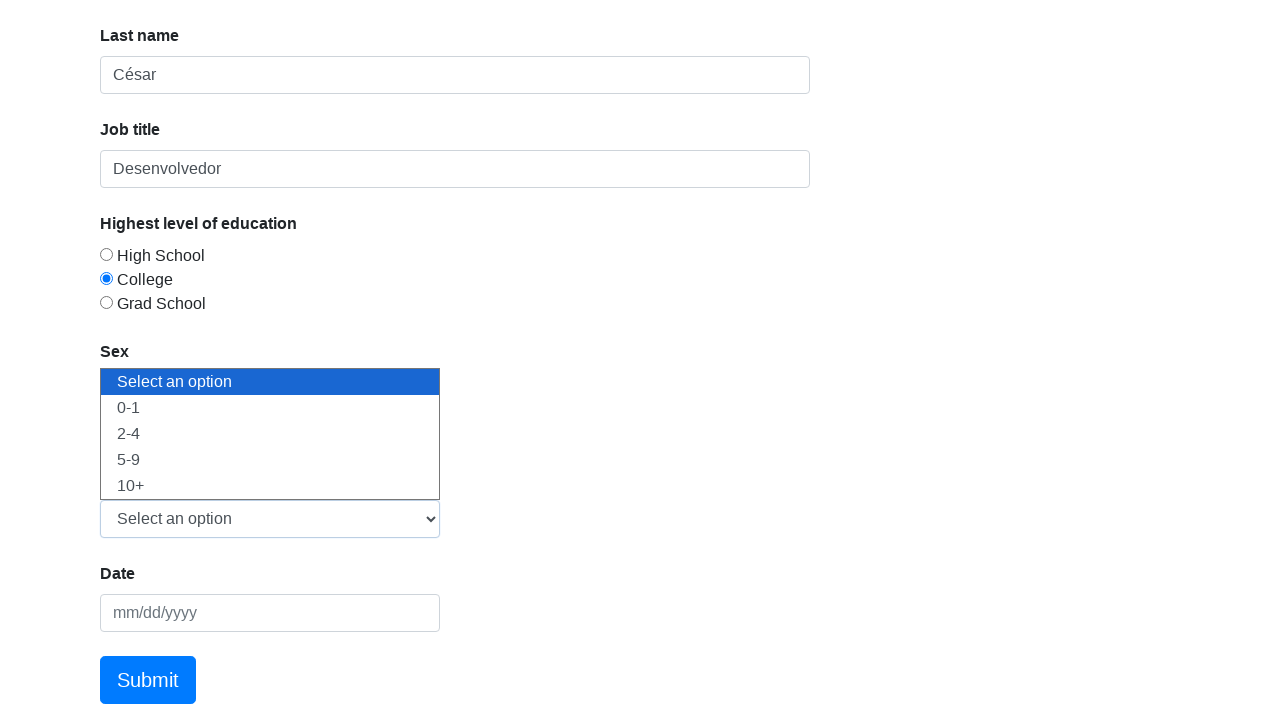

Selected dropdown option with value 2 on #select-menu
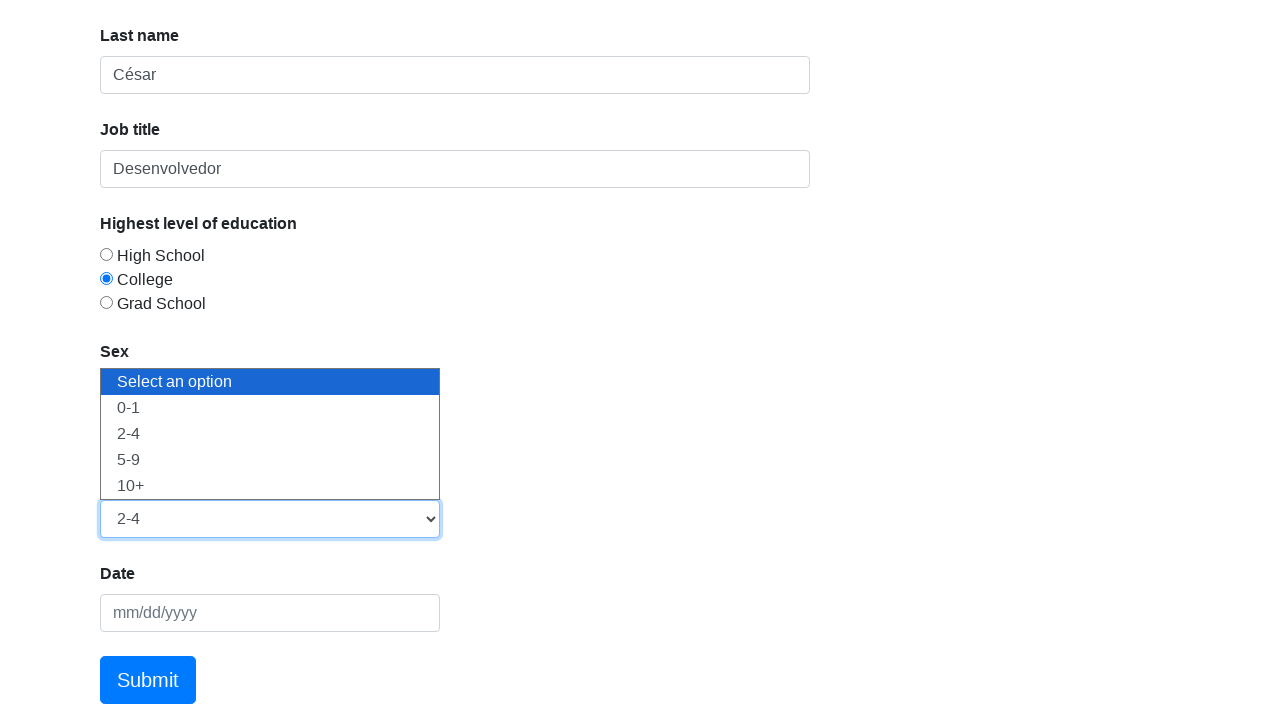

Filled date picker field with '07/19/2025' on #datepicker
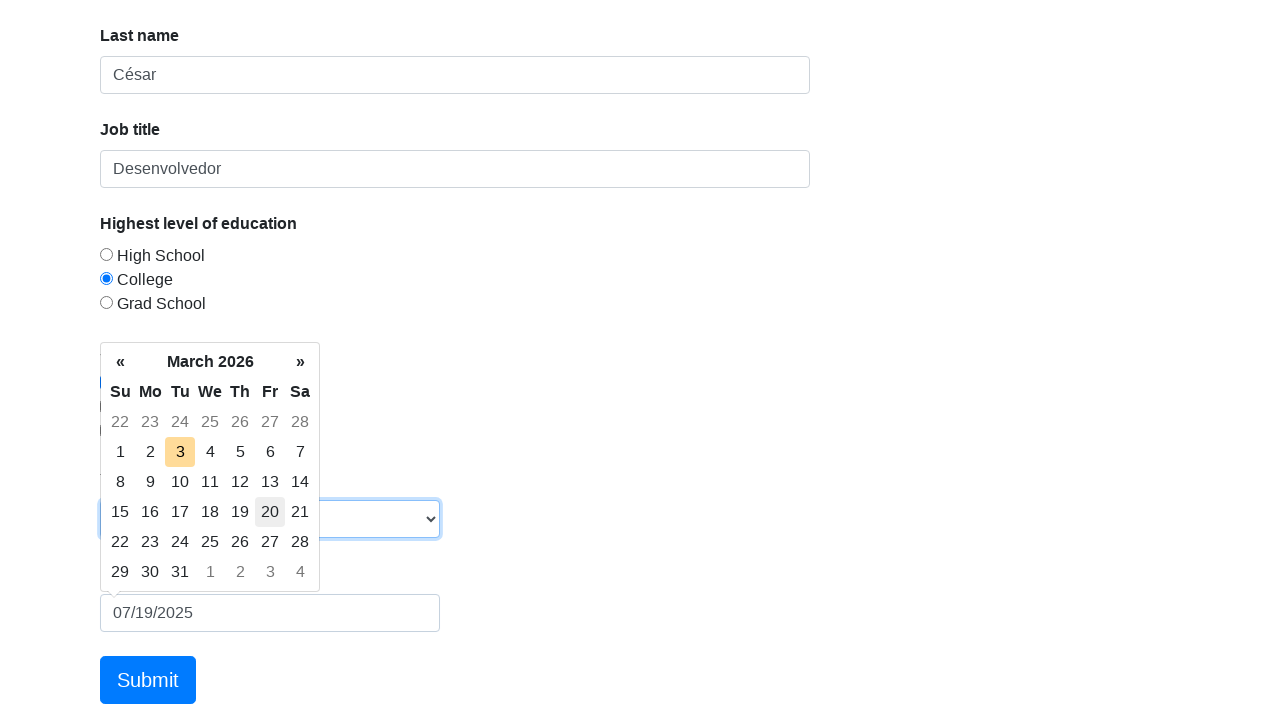

Scrolled submit button into view
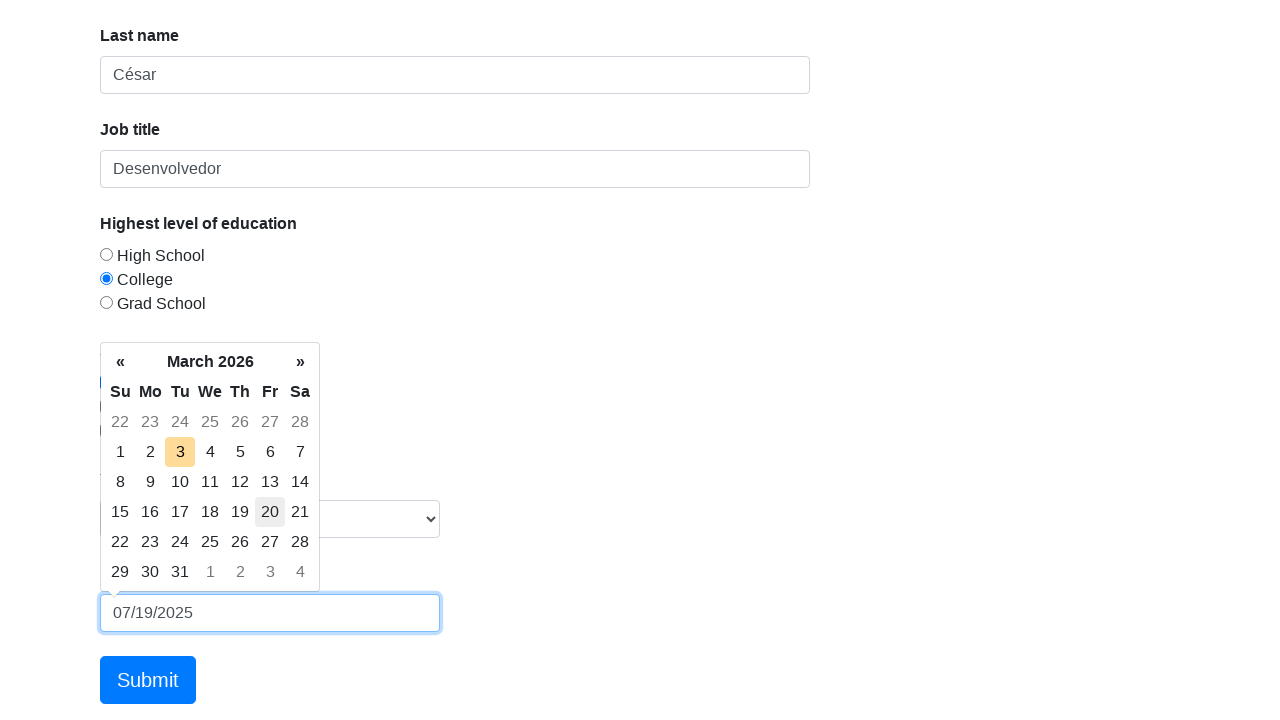

Clicked submit button to submit form at (148, 680) on xpath=//a[contains(text(), 'Submit')]
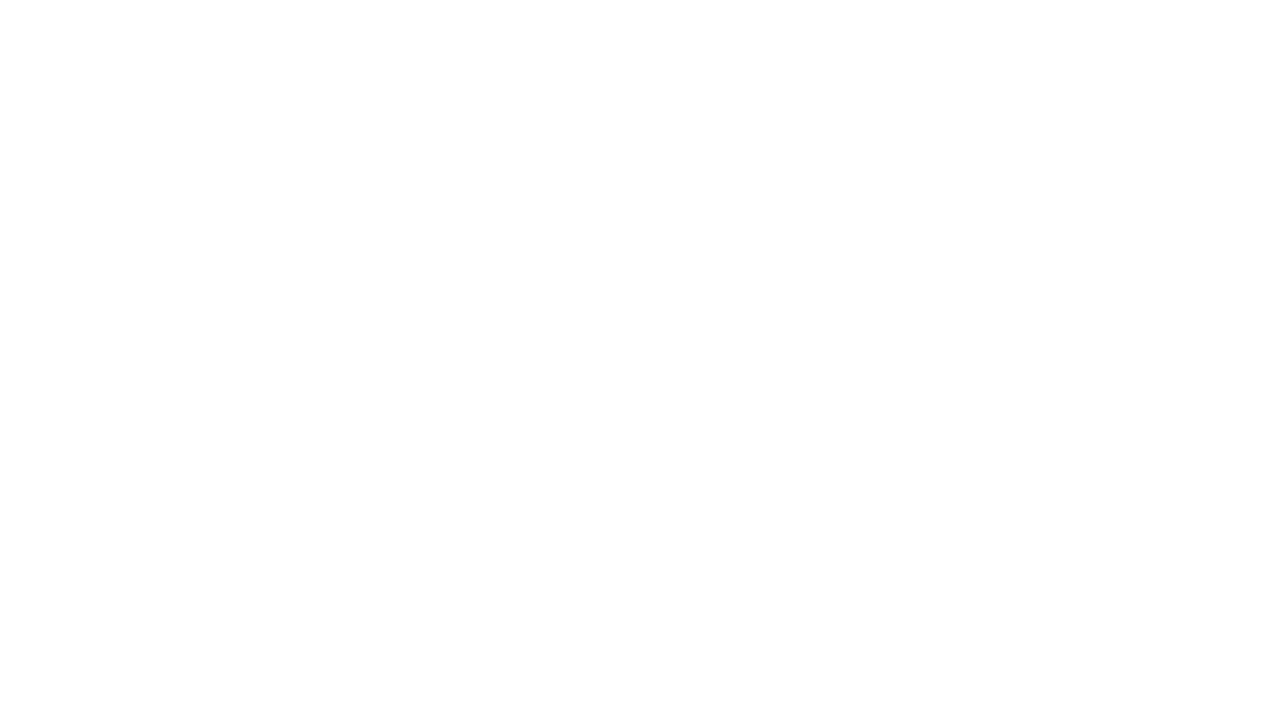

Form submission successful - success message appeared
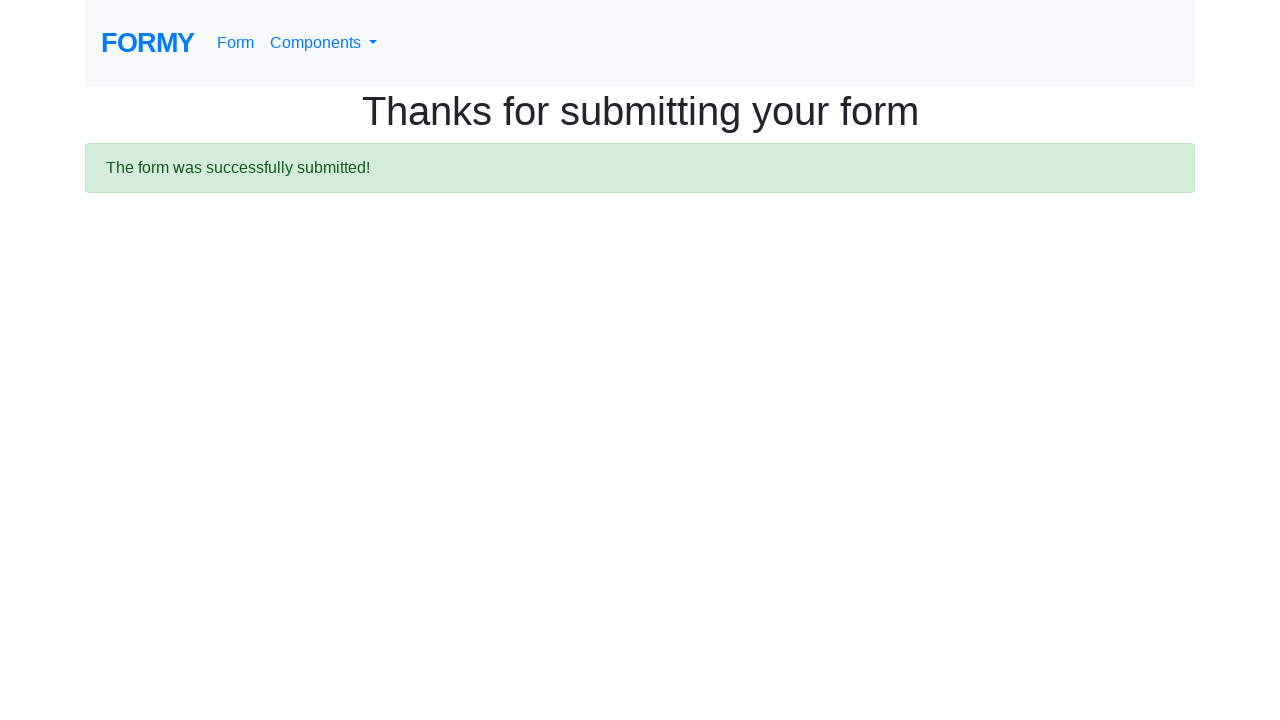

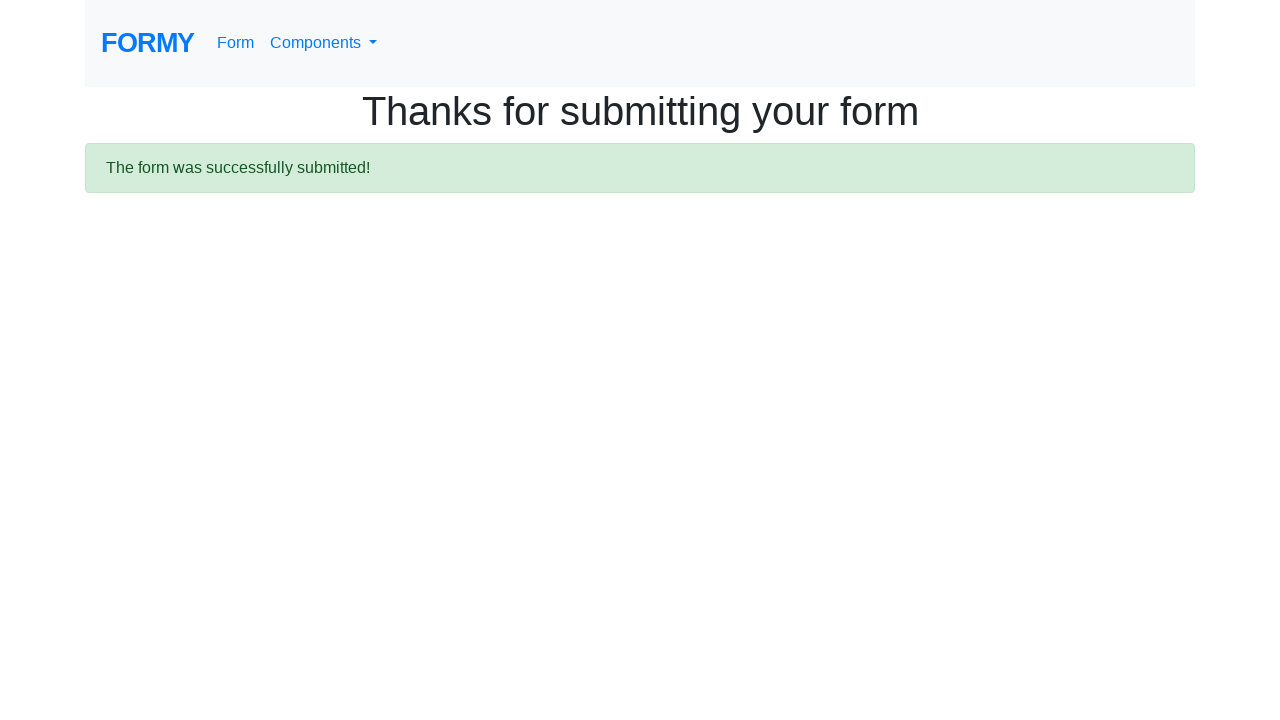